Clicks on the Protocol Commands link and waits until the WebDriver Protocol heading becomes visible

Starting URL: https://webdriver.io/docs/api

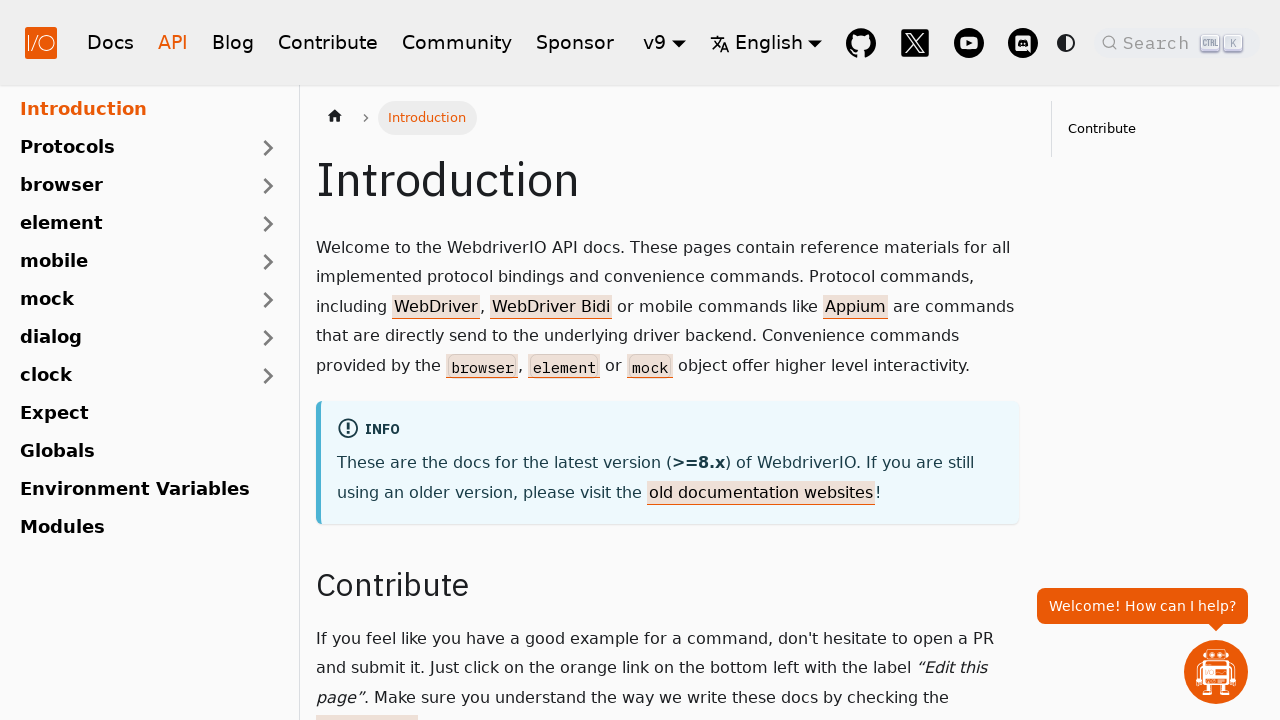

Clicked on Protocol Commands pagination link at (847, 360) on .pagination-nav__link--next[href="/docs/api/protocols"]
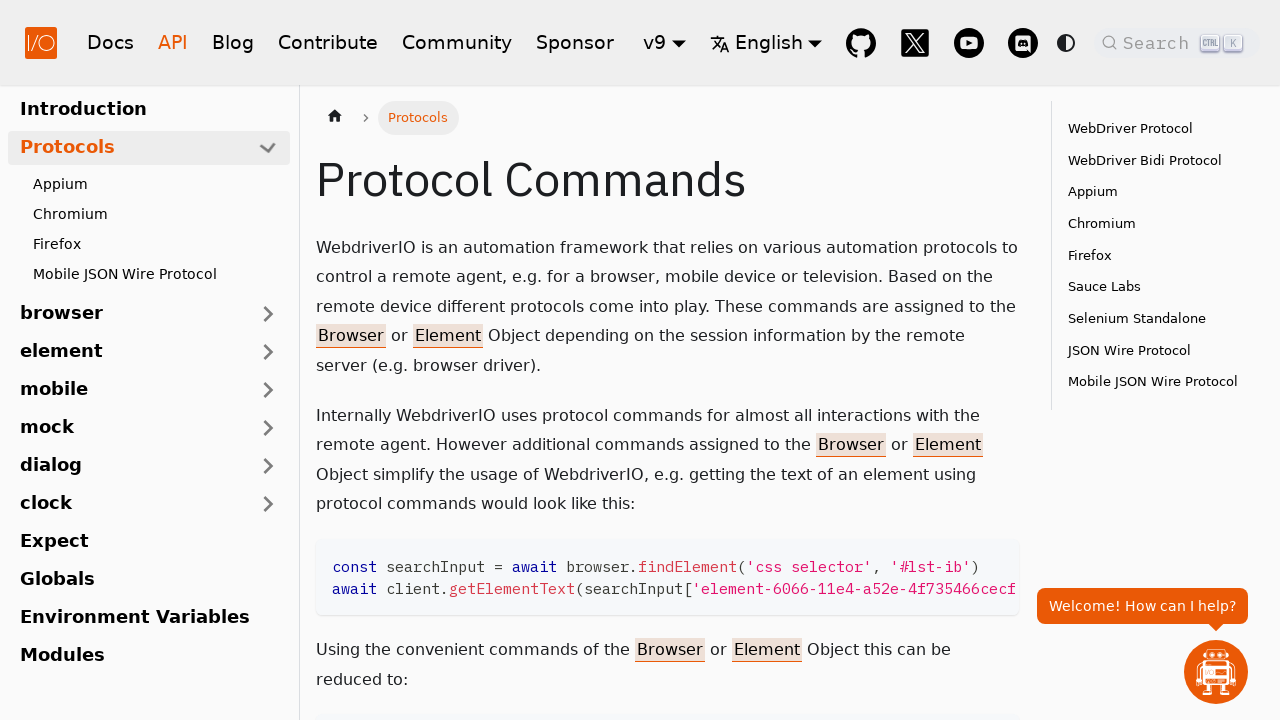

WebDriver Protocol heading became visible
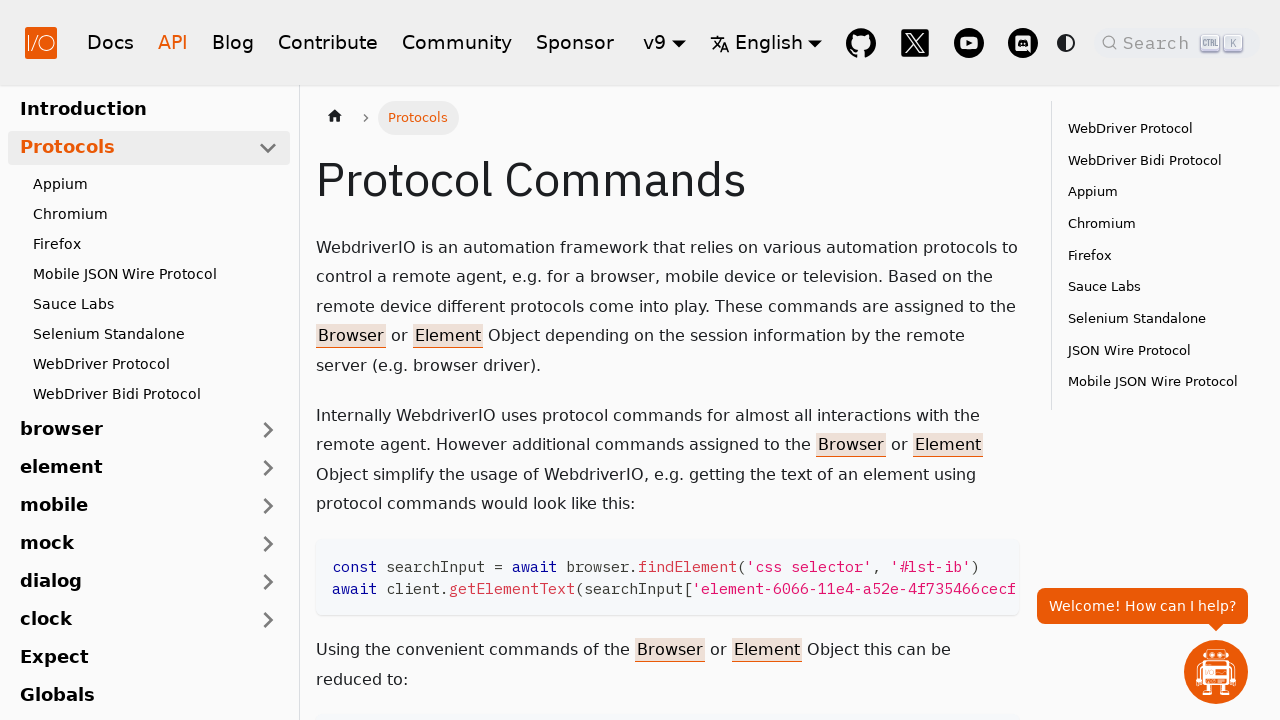

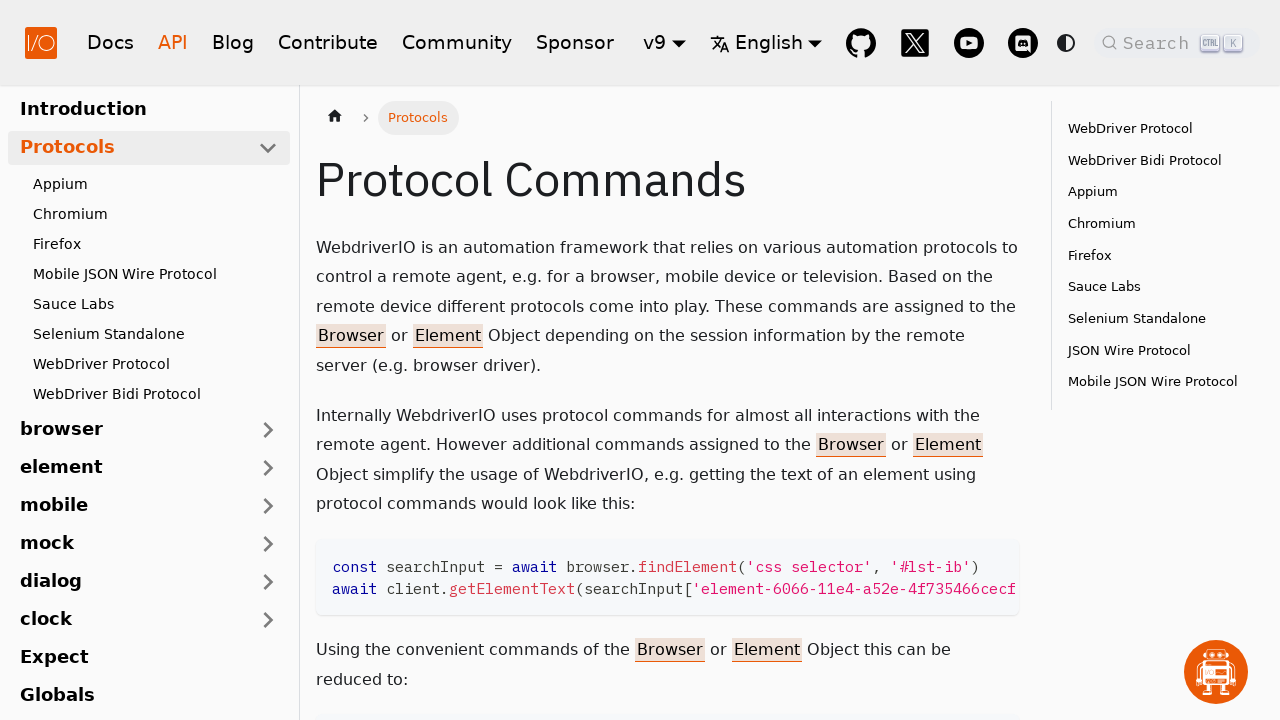